Tests chaining locators by navigating to HTML Elements and locating nested list items

Starting URL: https://www.techglobal-training.com/frontend

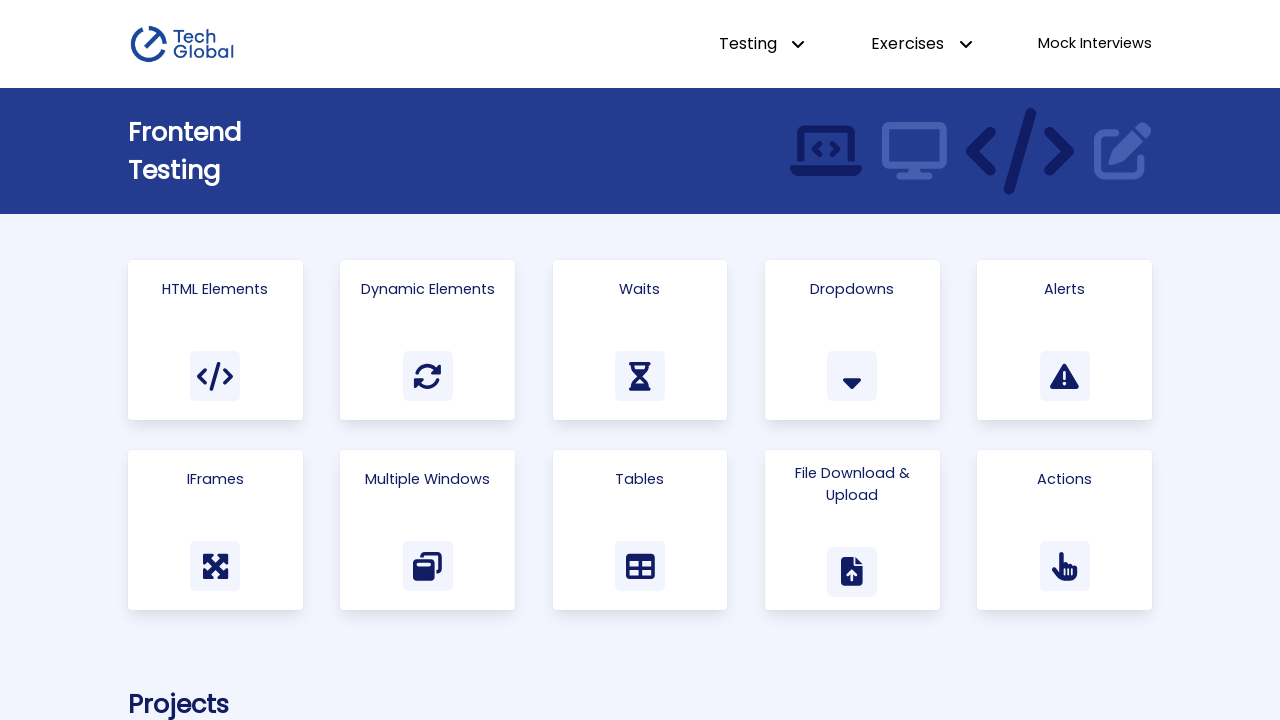

Clicked on HTML Elements card at (215, 340) on .card:has-text("HTML Elements")
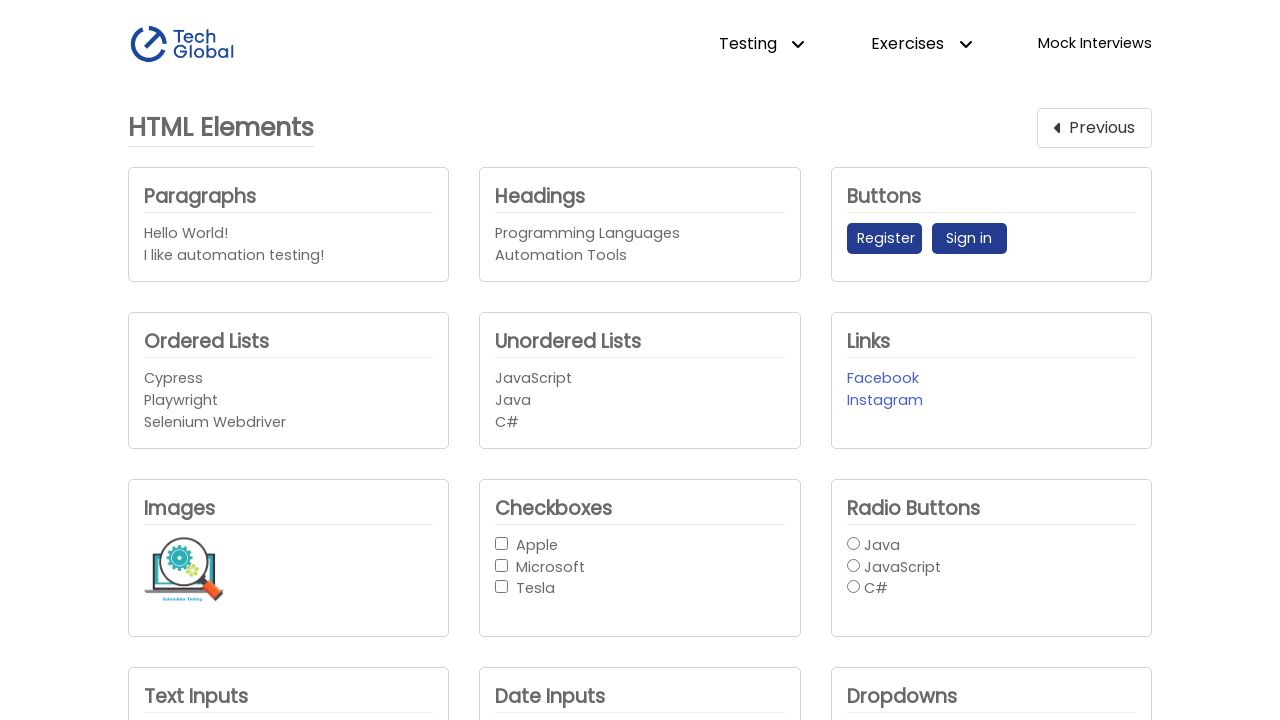

Unordered list loaded and became visible
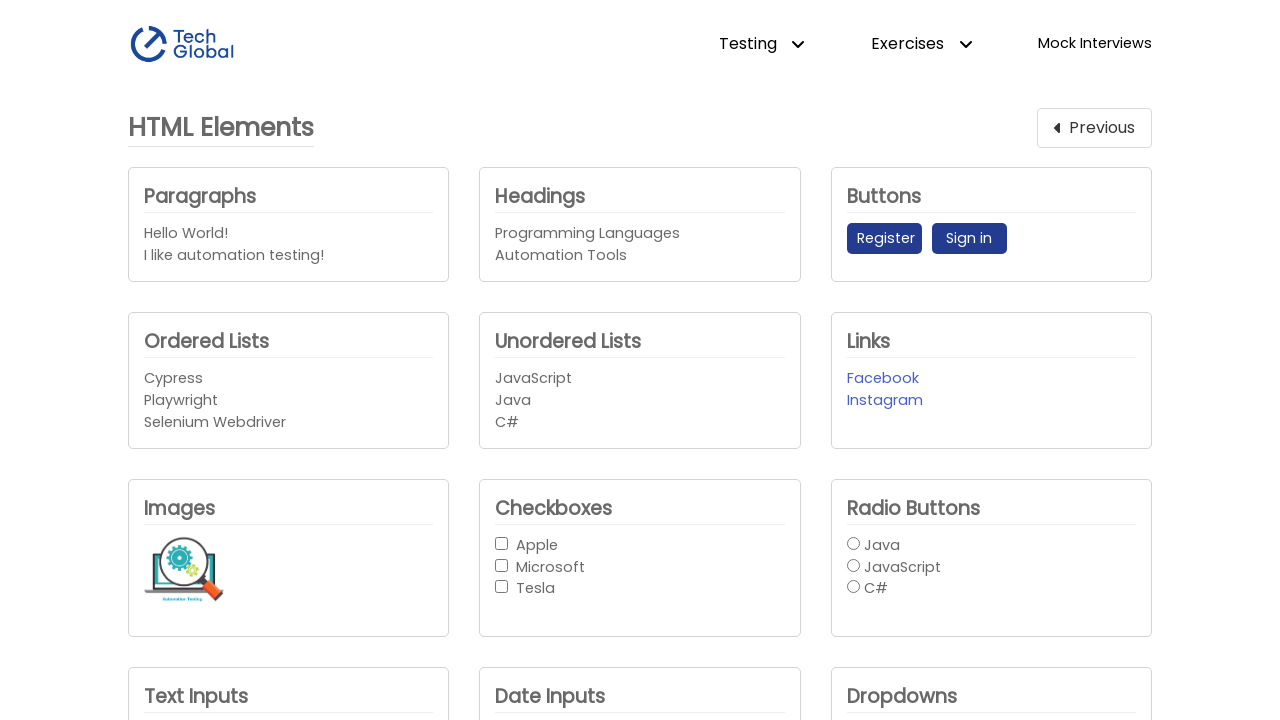

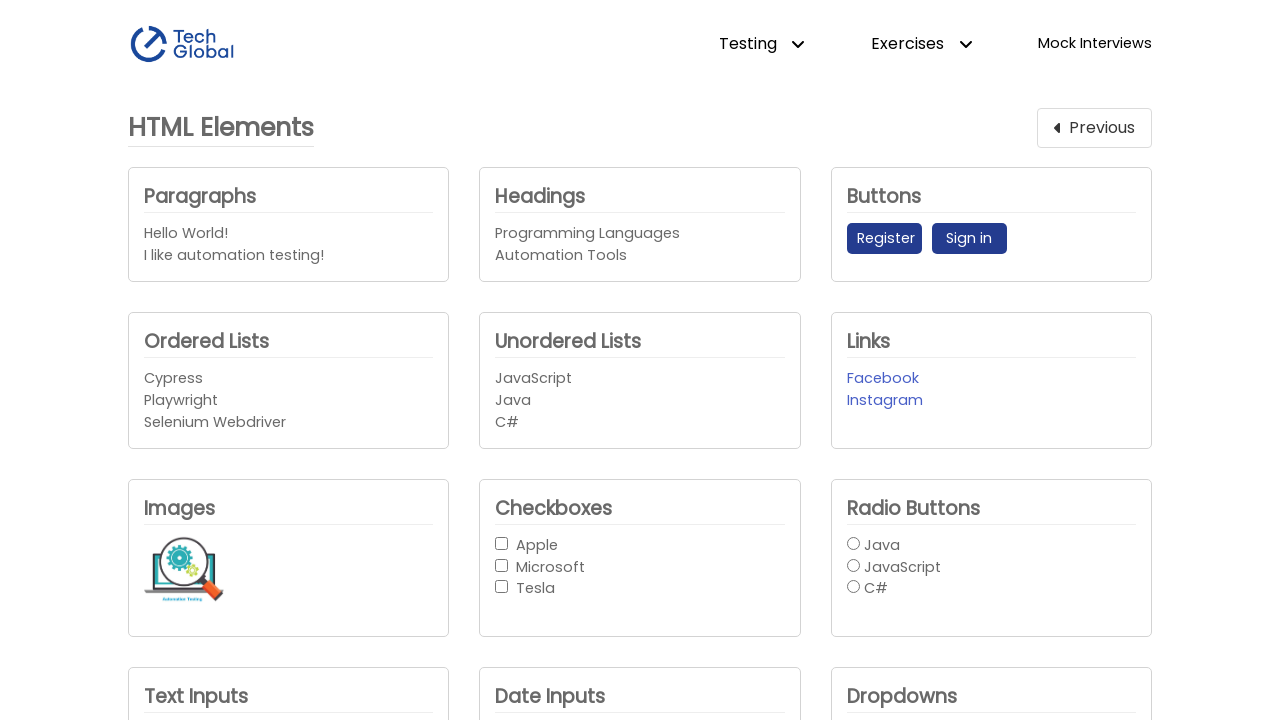